Tests checkbox interaction by finding all checkboxes on the page and clicking the one with value "option2"

Starting URL: https://rahulshettyacademy.com/AutomationPractice/

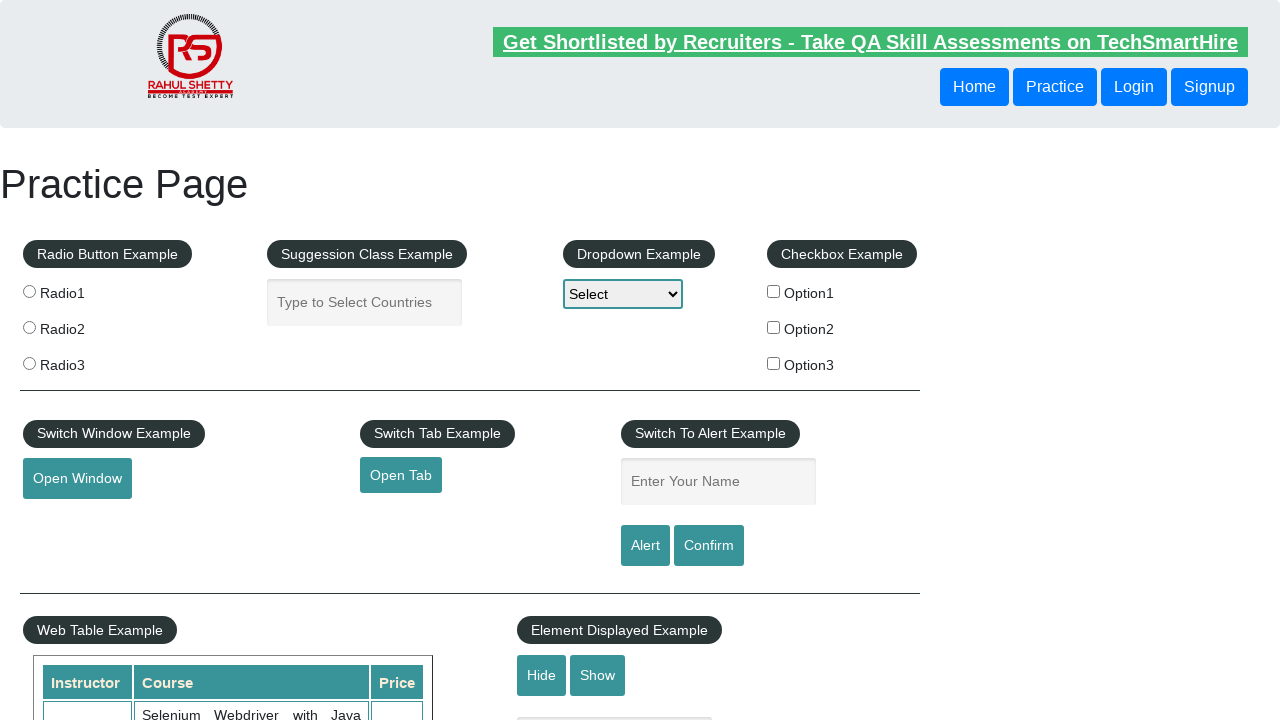

Clicked checkbox with value 'option2' at (774, 327) on input[type='checkbox'][value='option2']
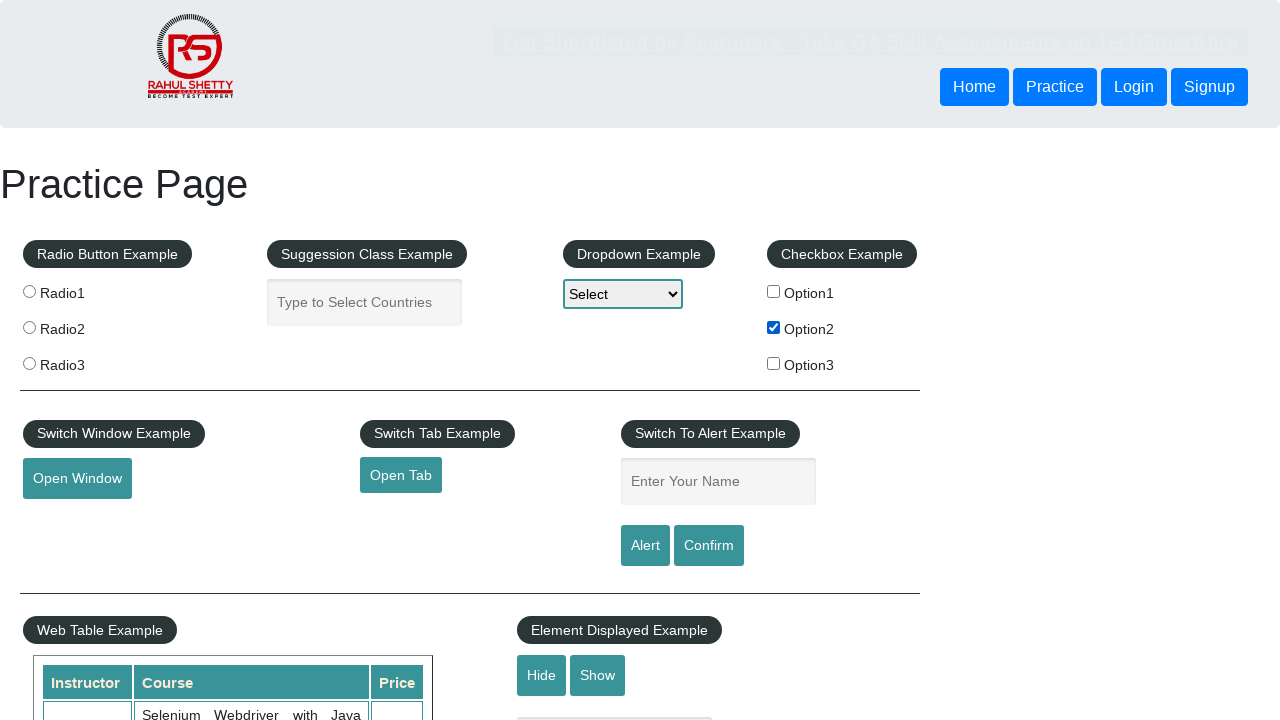

Verified checkbox with value 'option2' is selected
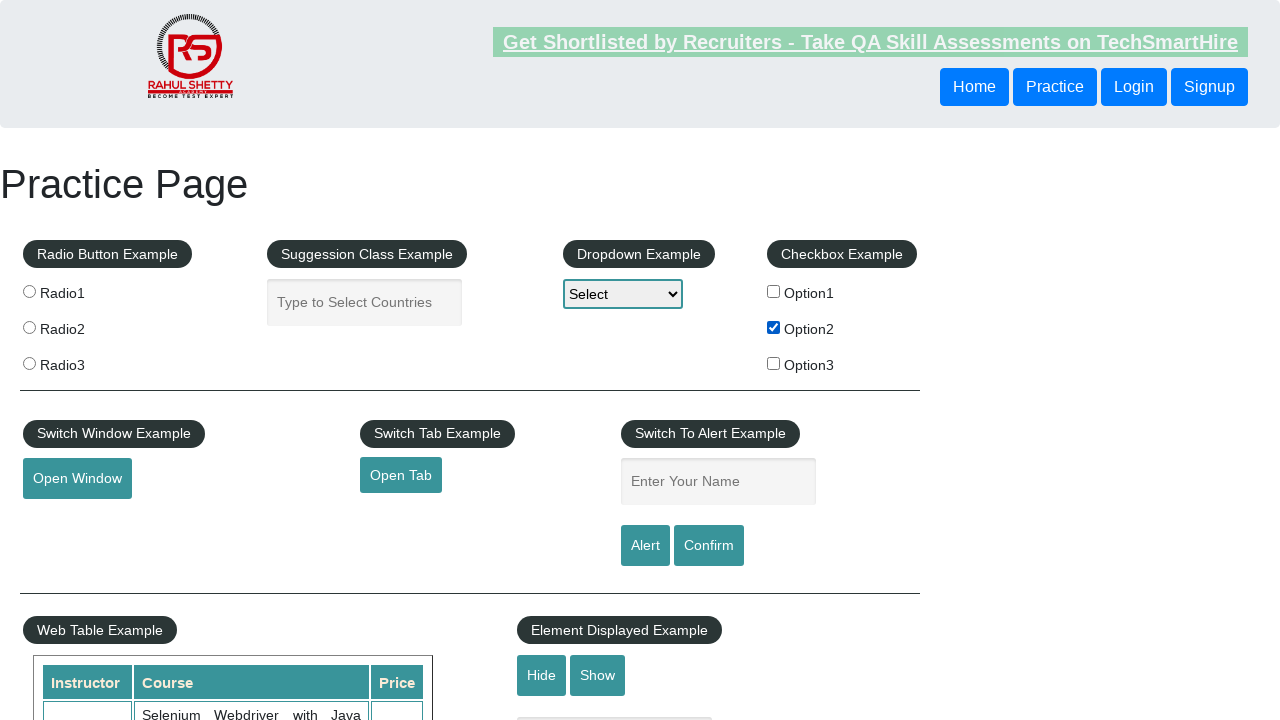

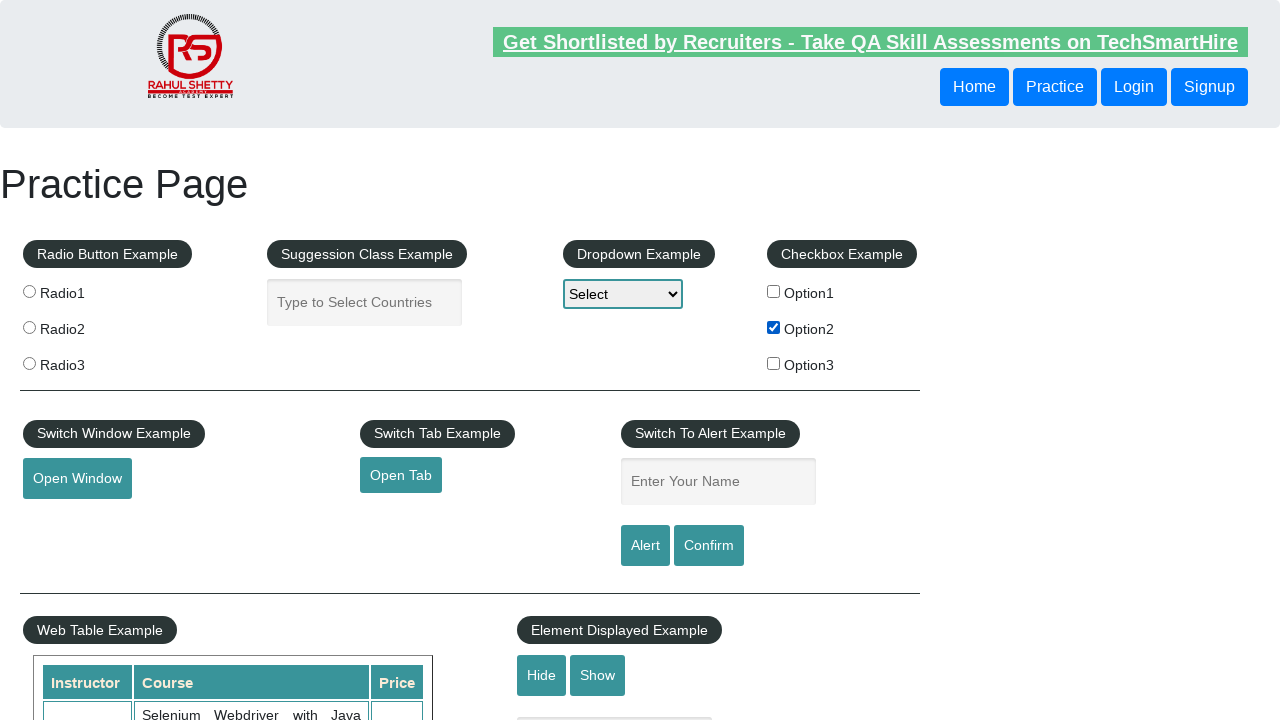